Tests navigation to the "hrady-a-zamky" (castles) page via main navigation link

Starting URL: https://www.npu.cz/cs

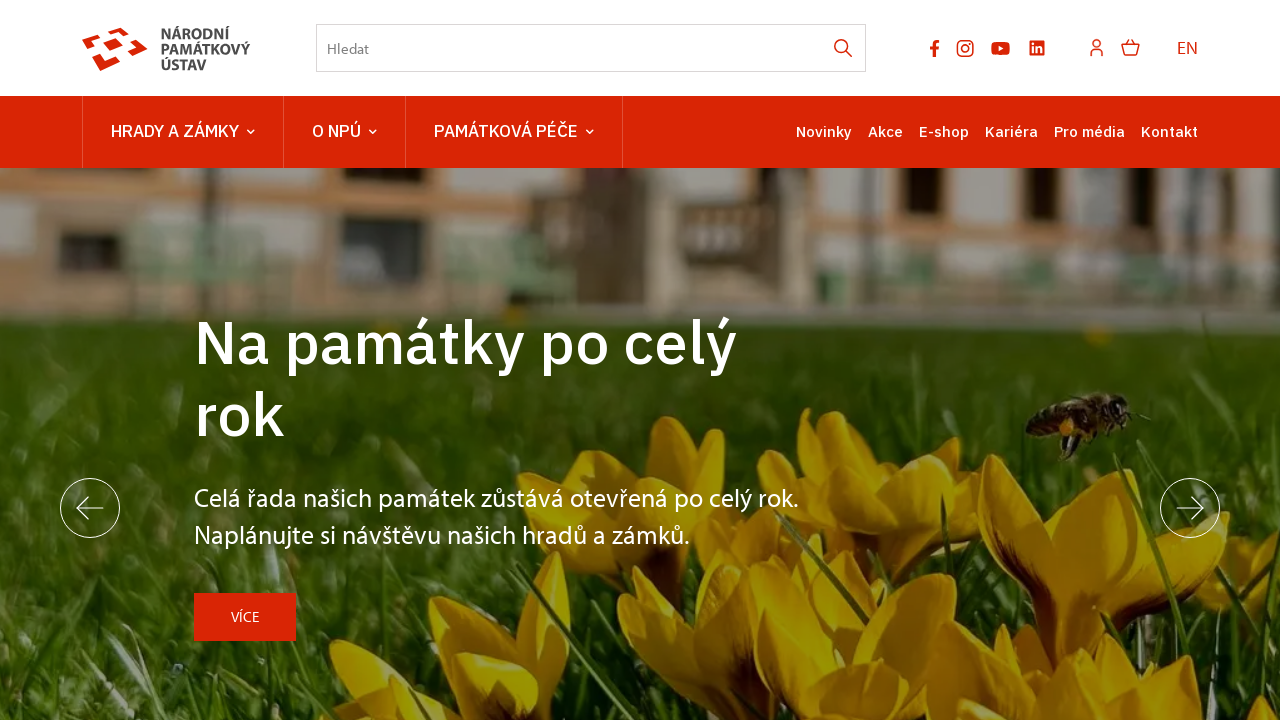

Located castles navigation link in main menu
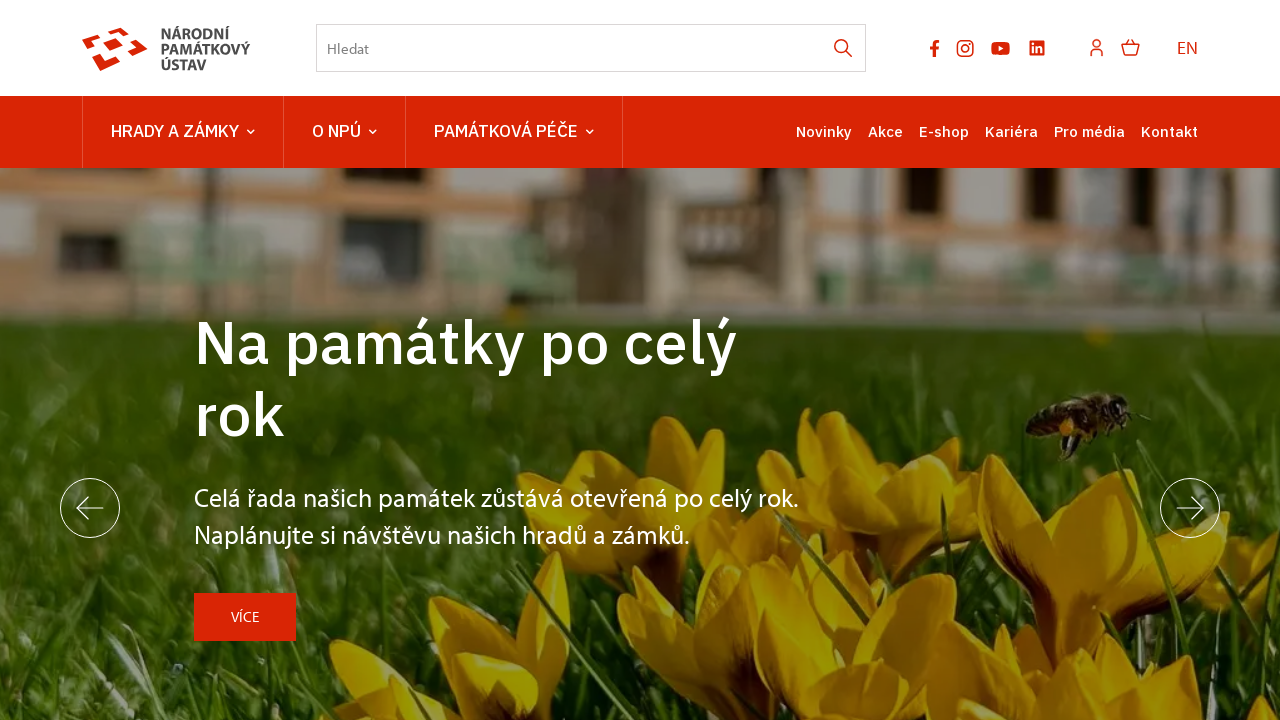

Retrieved href attribute from castles navigation link
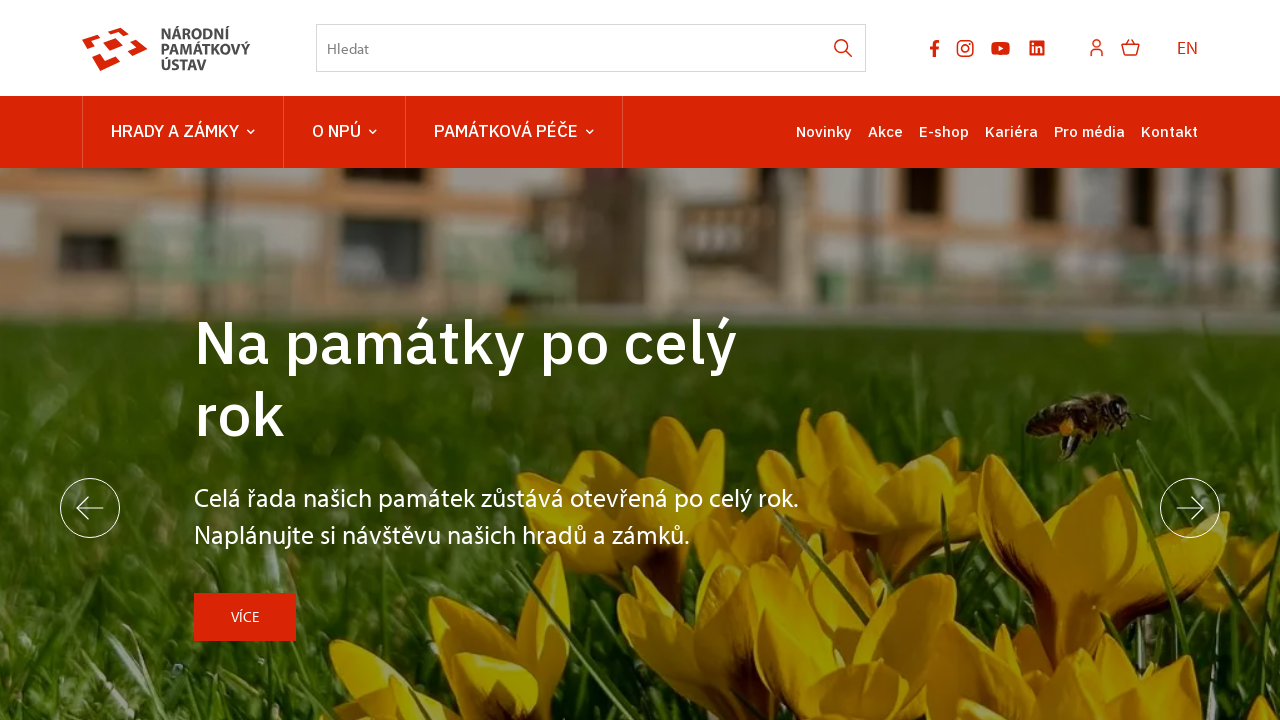

Constructed full URL: http://www.npu.cz/cs/hrady-a-zamky
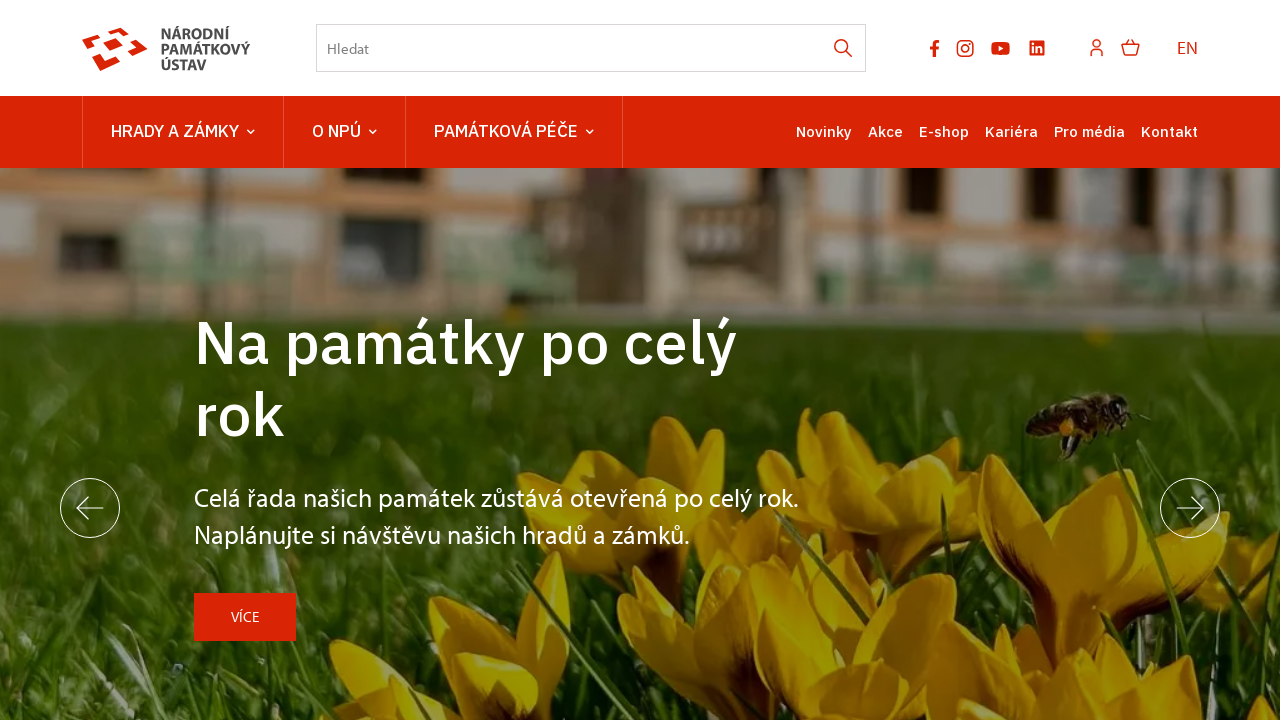

Navigated to castles (hrady-a-zamky) page
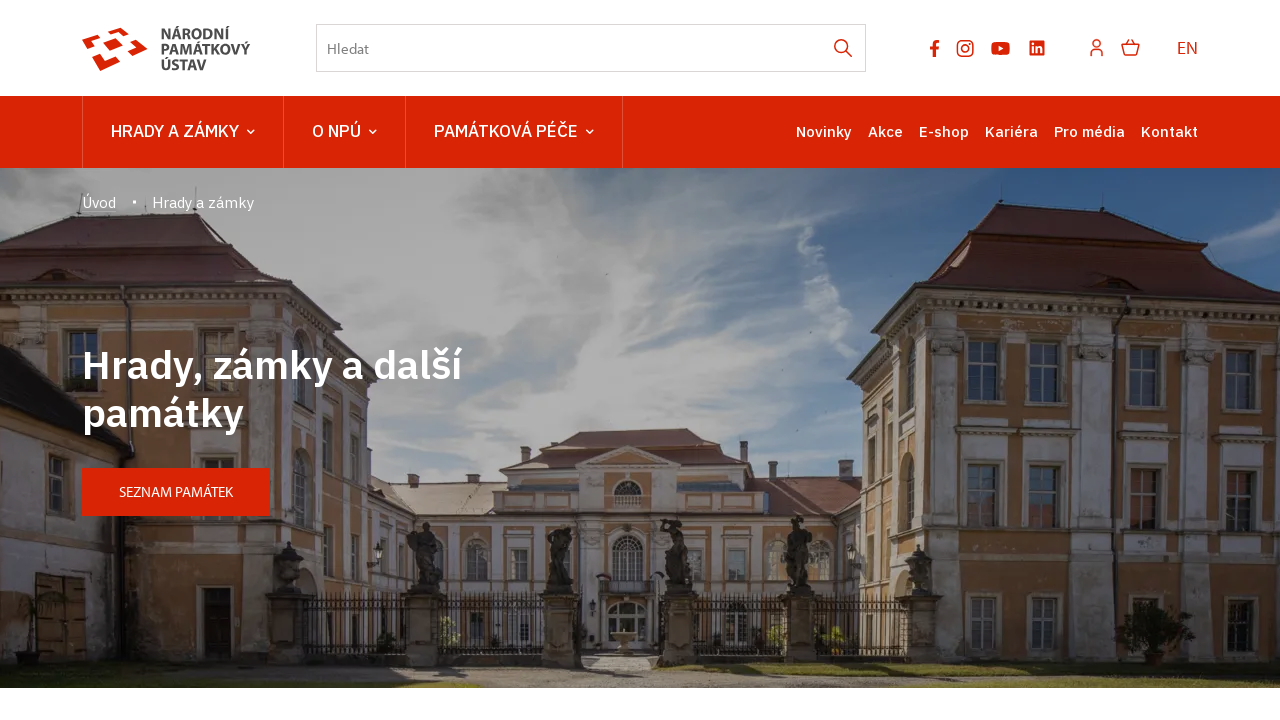

Castles page fully loaded
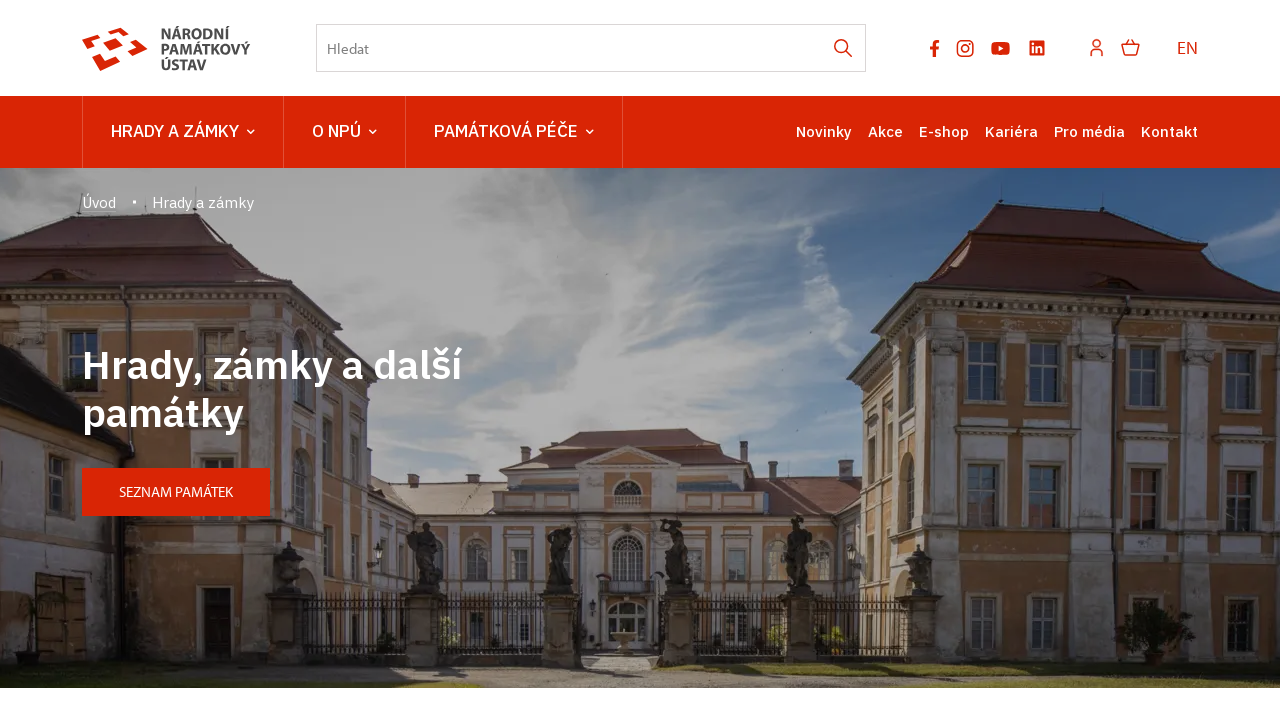

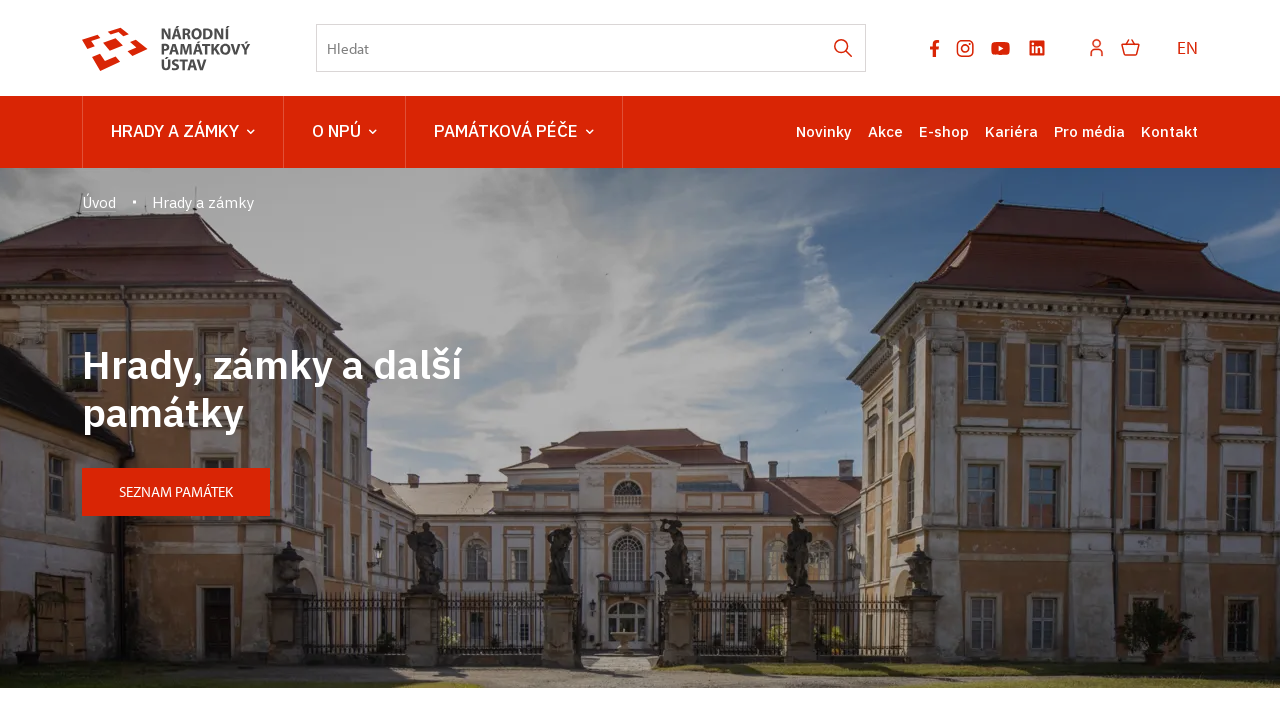